Tests e-commerce functionality by searching for specific products and adding them to cart

Starting URL: https://rahulshettyacademy.com/seleniumPractise

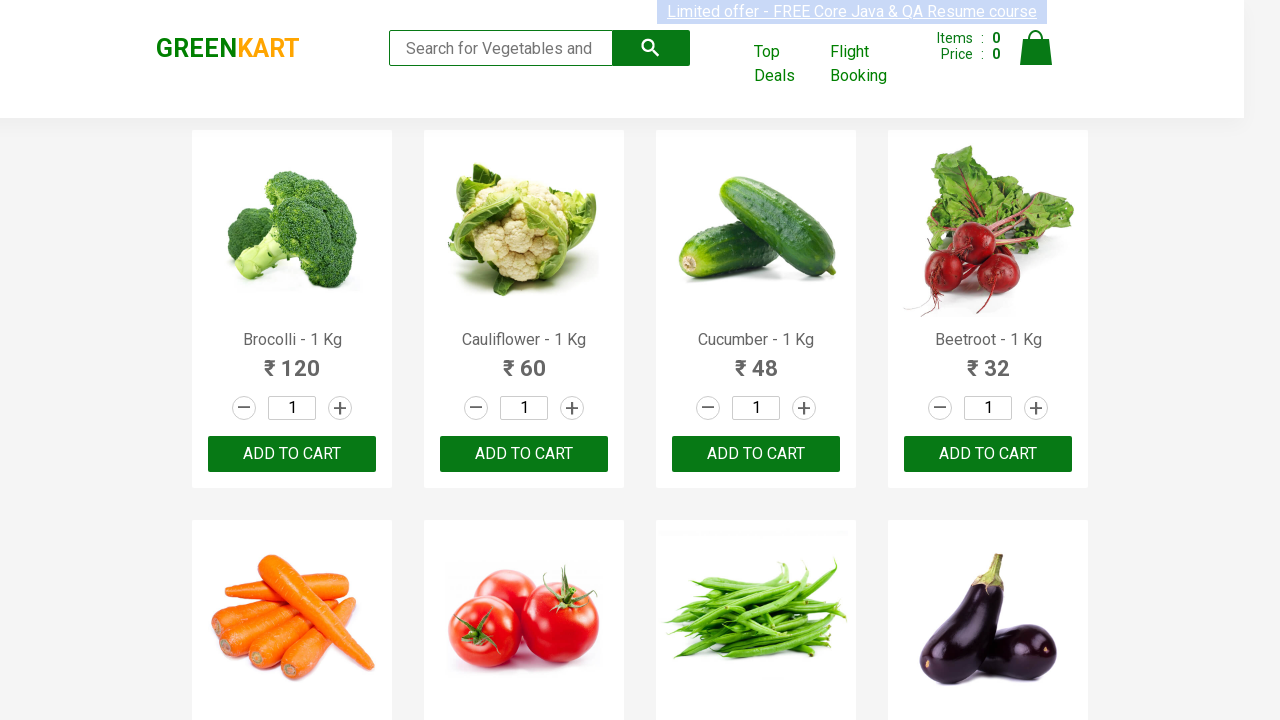

Waited for product names to load on e-commerce page
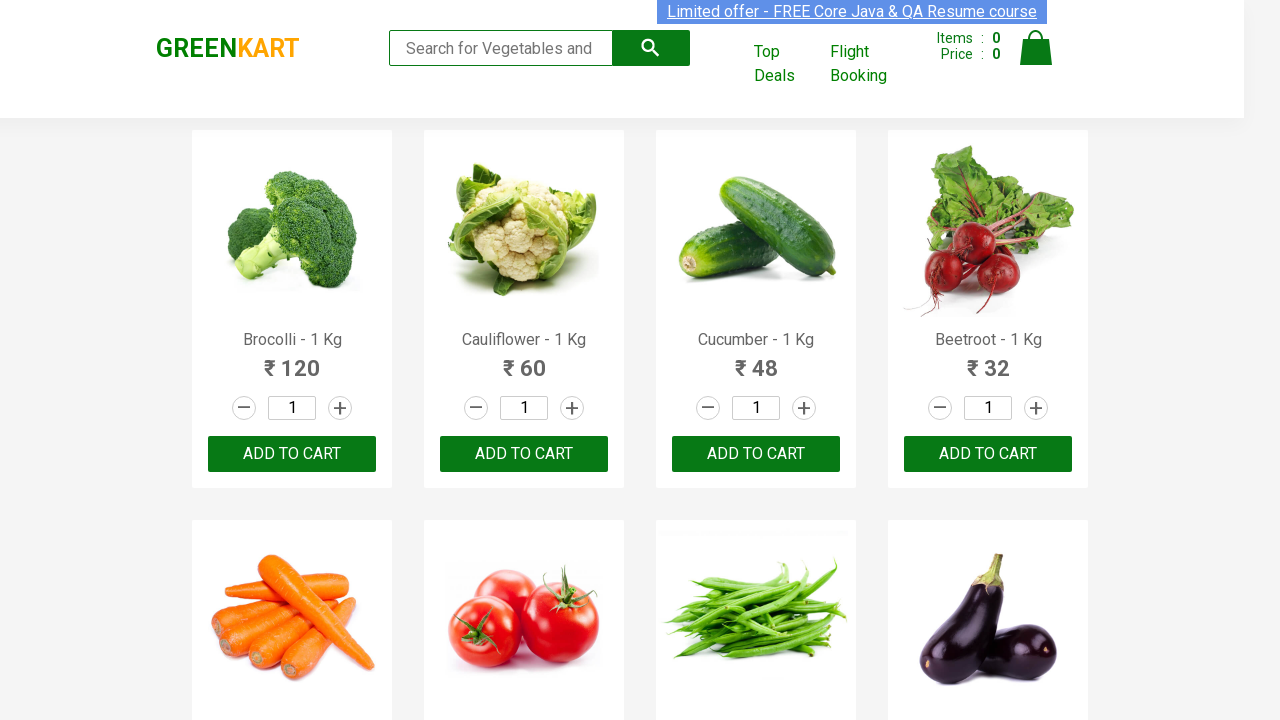

Retrieved all product name elements from the page
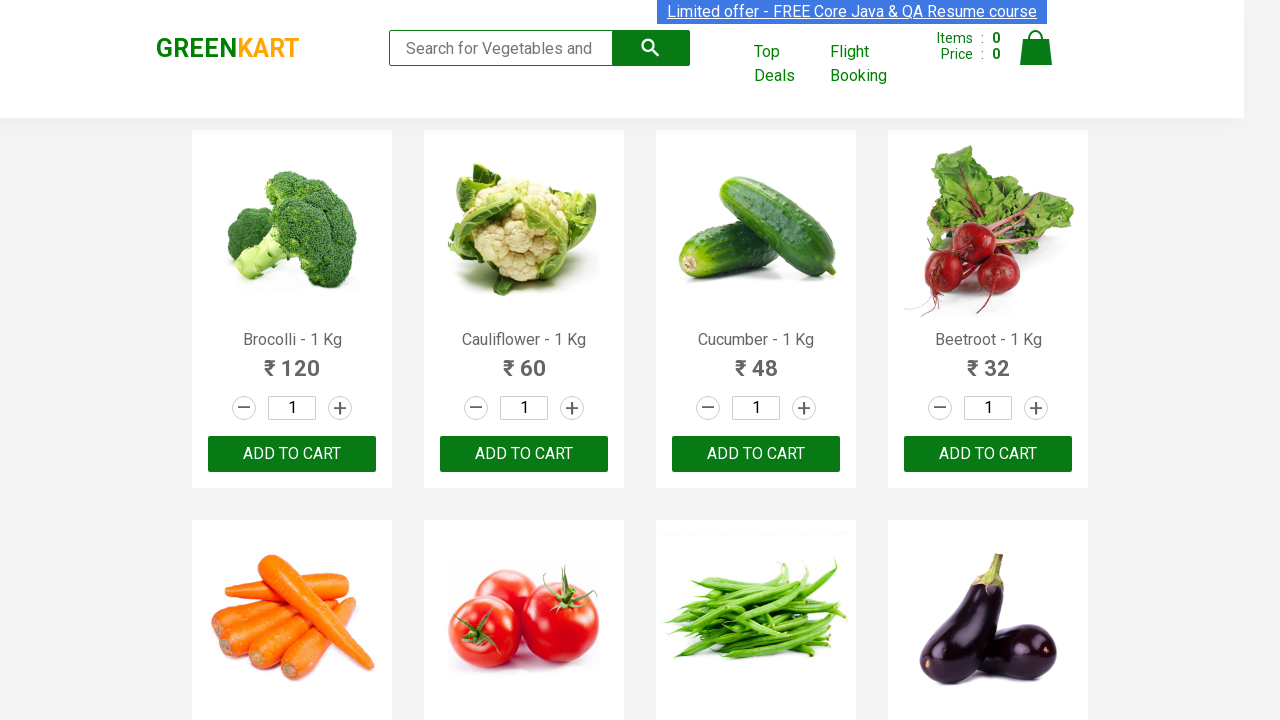

Retrieved all add to cart buttons from the page
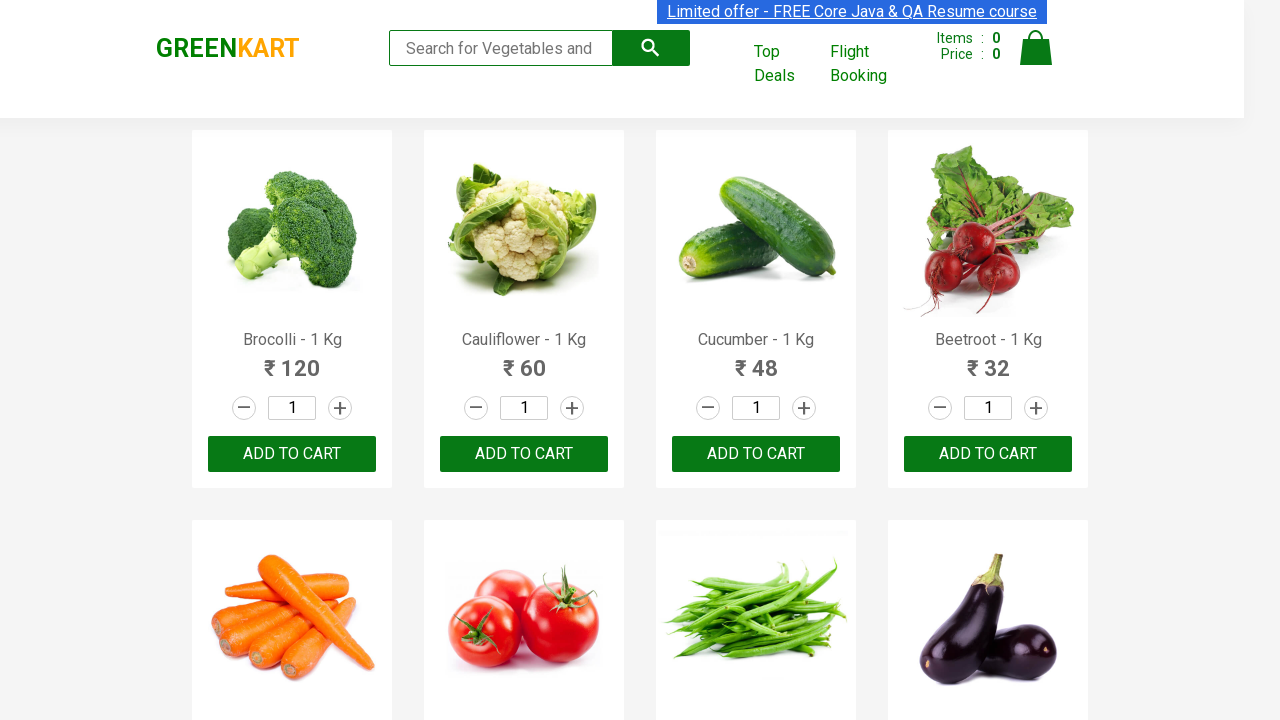

Added 'Tomato' to cart at (524, 360) on .product-action button >> nth=5
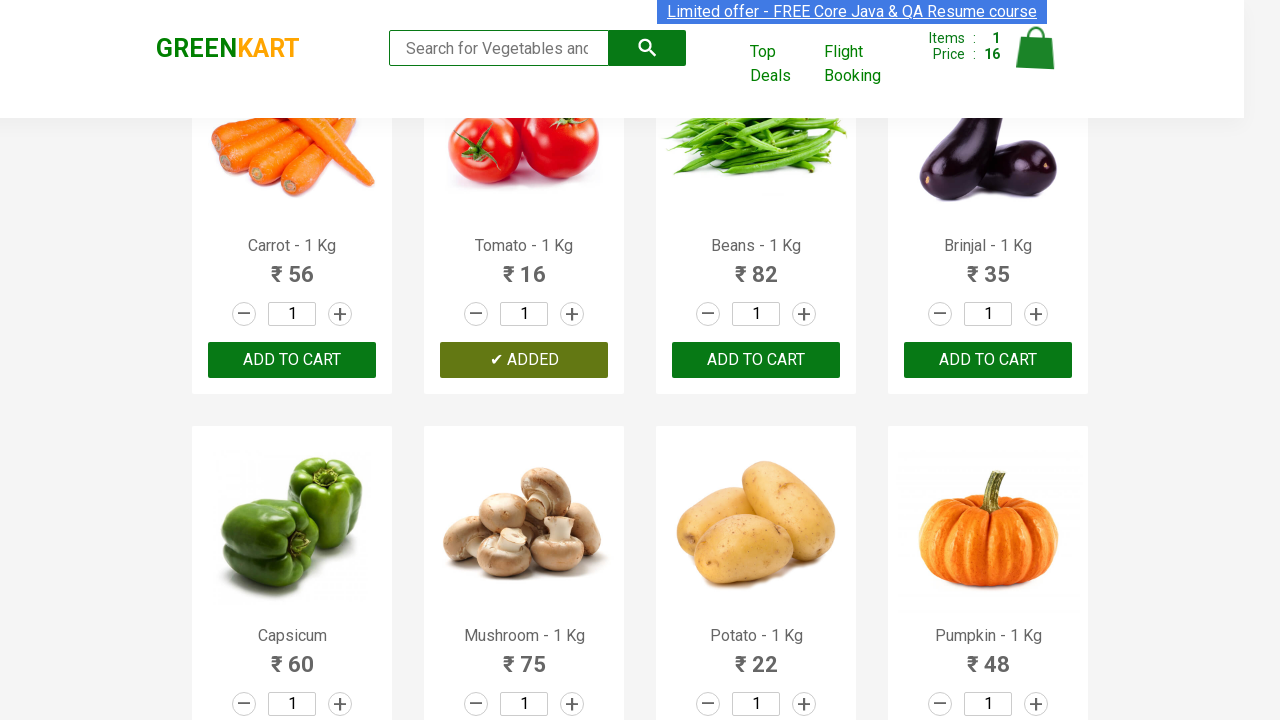

Added 'Tomato' to cart at (756, 360) on .product-action button >> nth=6
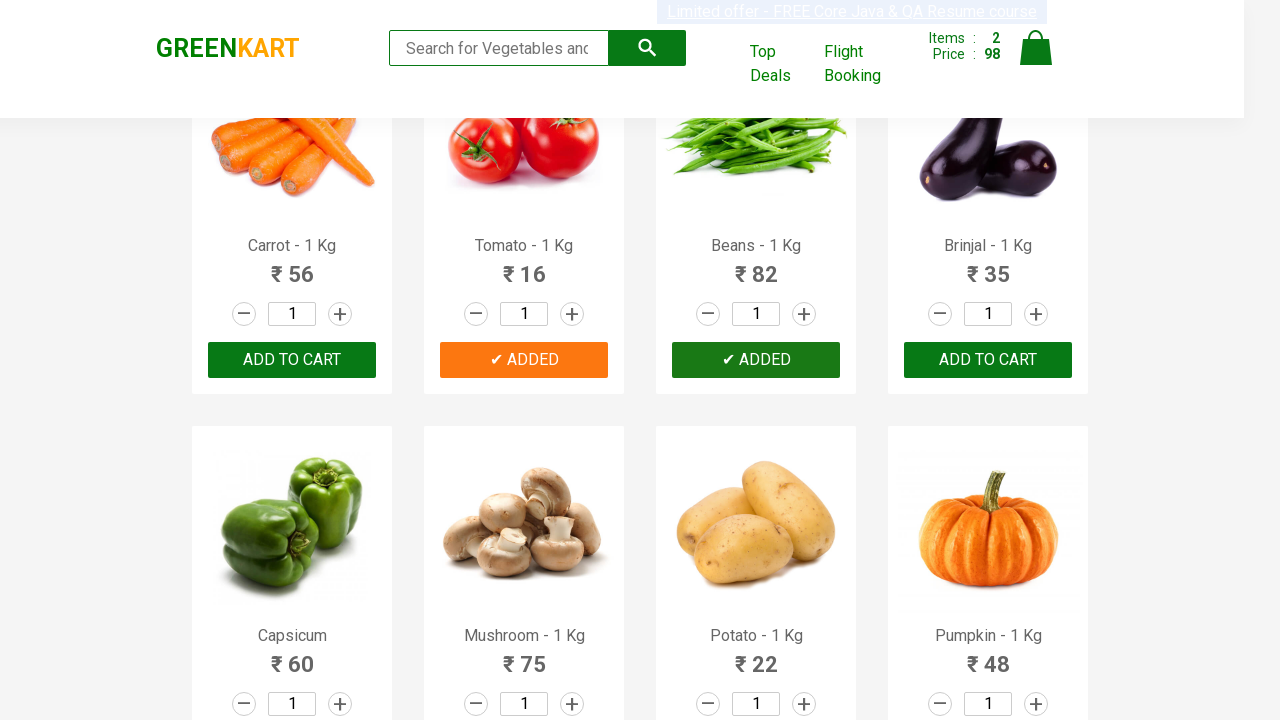

Added 'Tomato' to cart at (988, 360) on .product-action button >> nth=7
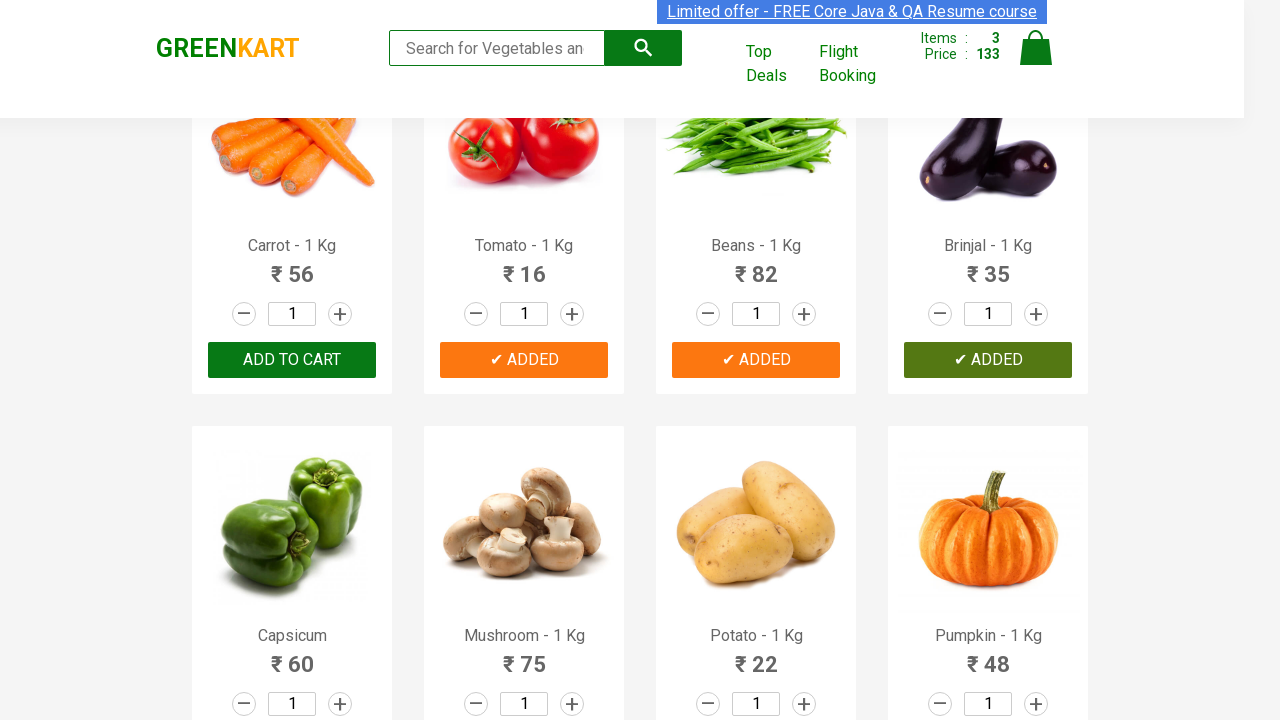

Added 'Tomato' to cart at (292, 360) on .product-action button >> nth=8
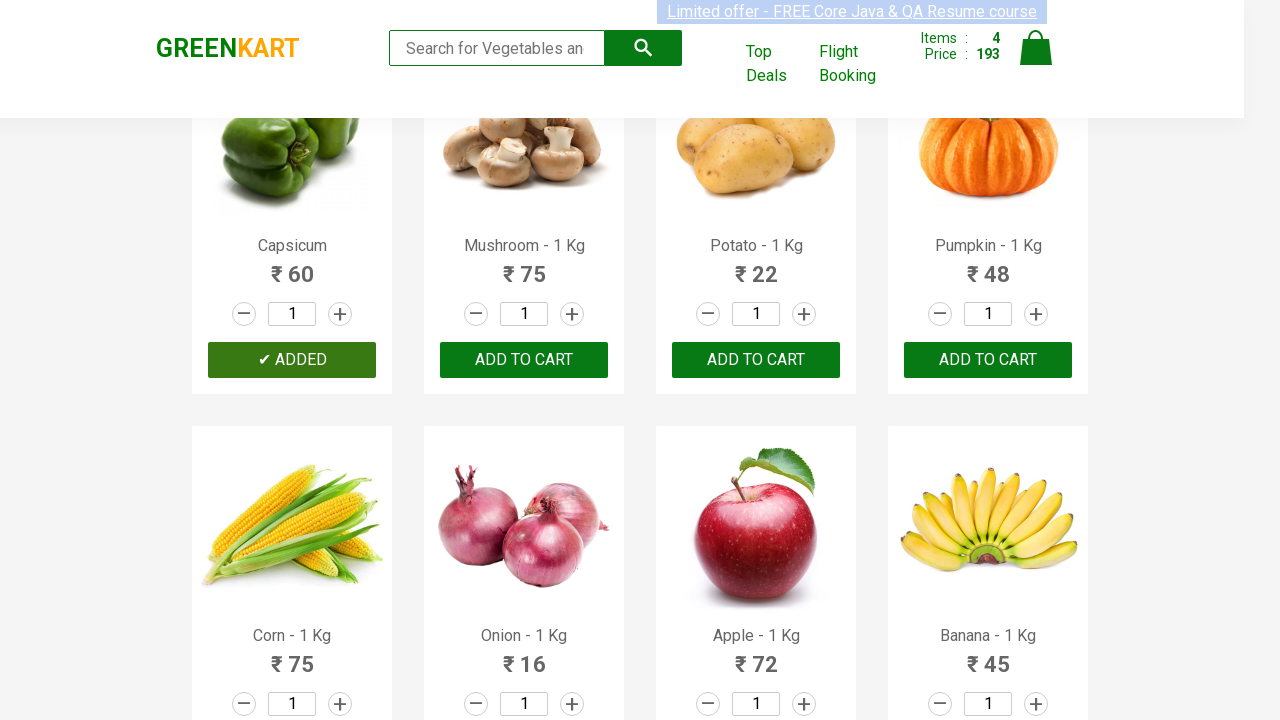

Successfully added all 4 products to cart
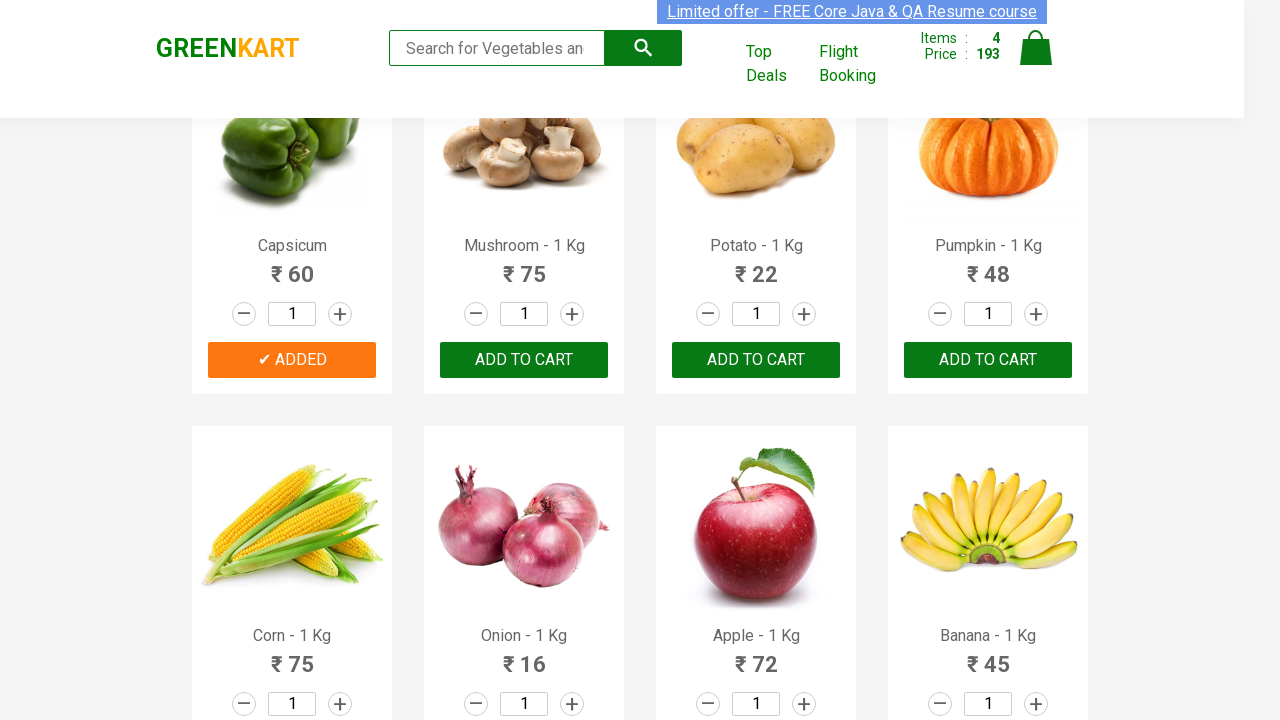

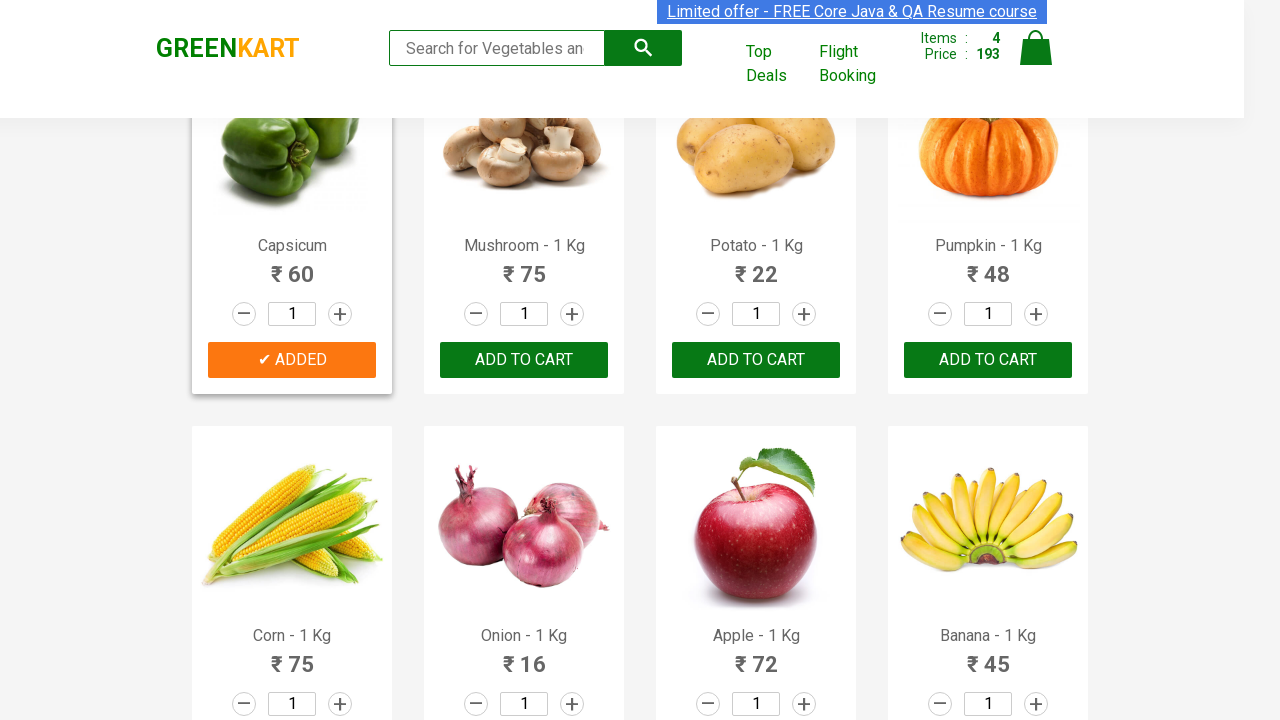